Tests a simple form by filling in four input fields (first name, last name, city, country) using different element locator strategies (tag name, name, class name, id) and then submitting the form.

Starting URL: http://suninjuly.github.io/simple_form_find_task.html

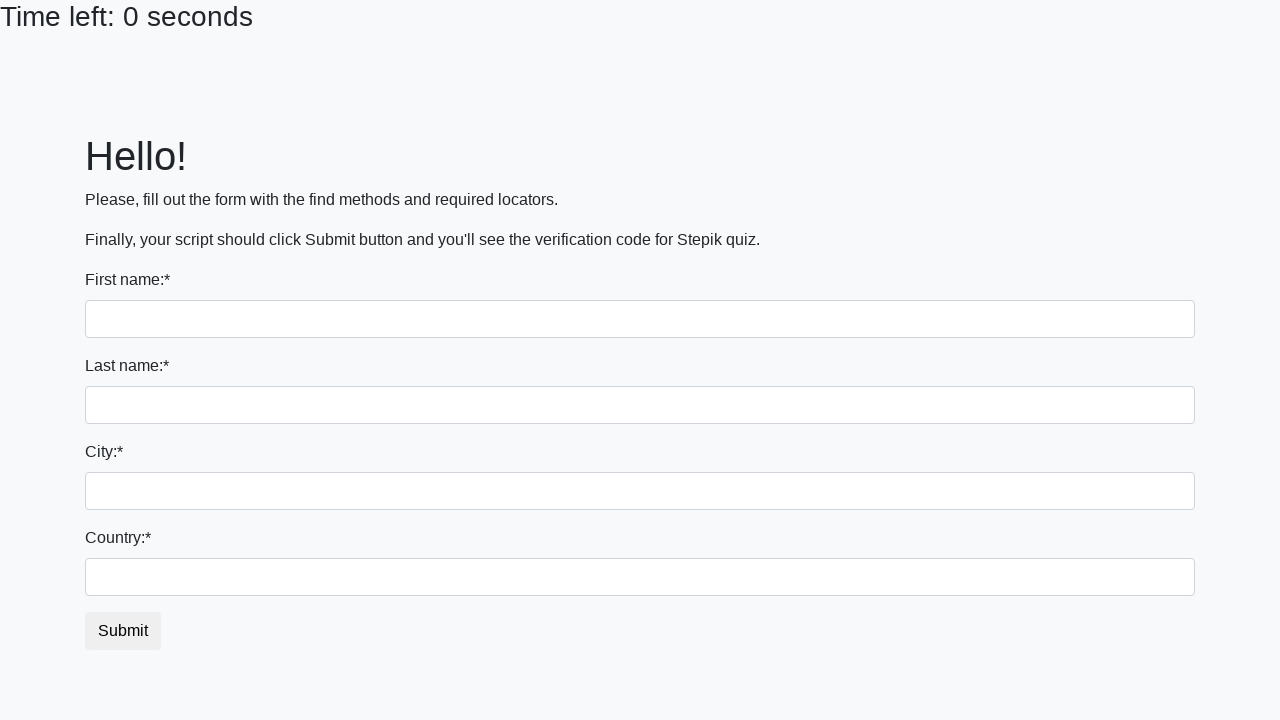

Filled first name field with 'Ivan' using tag name selector on input >> nth=0
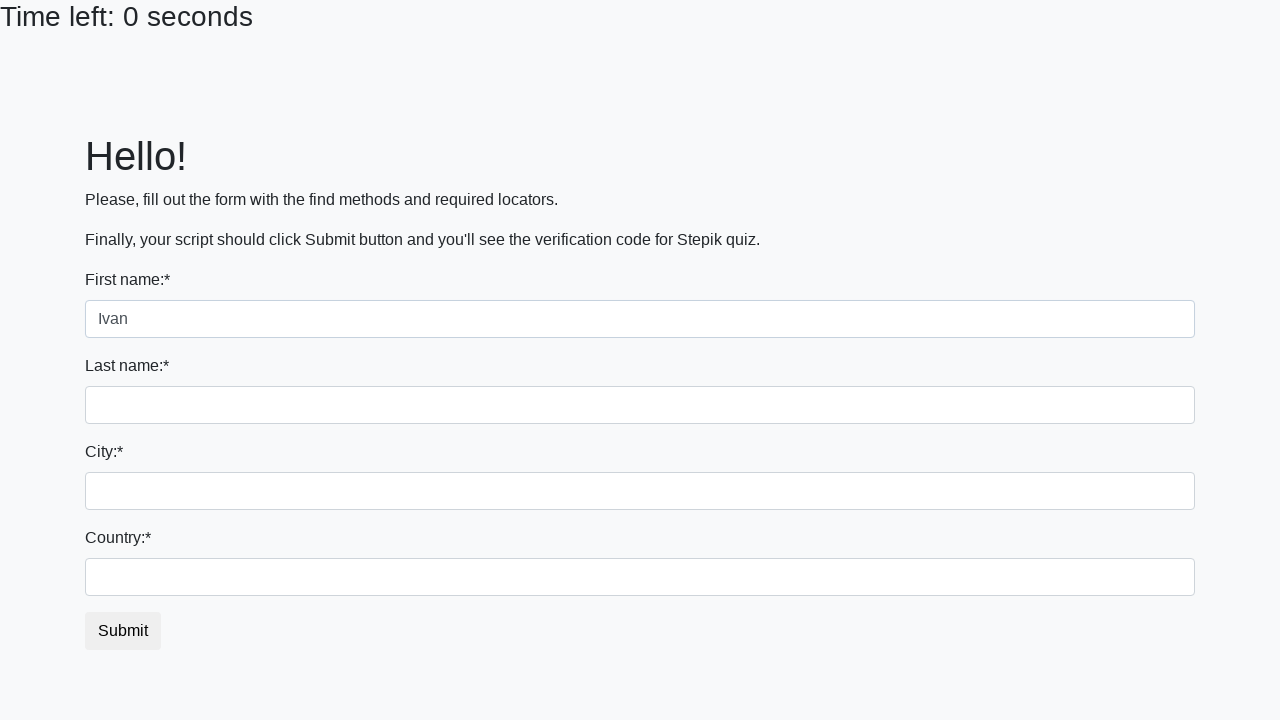

Filled last name field with 'Petrov' using name attribute on input[name='last_name']
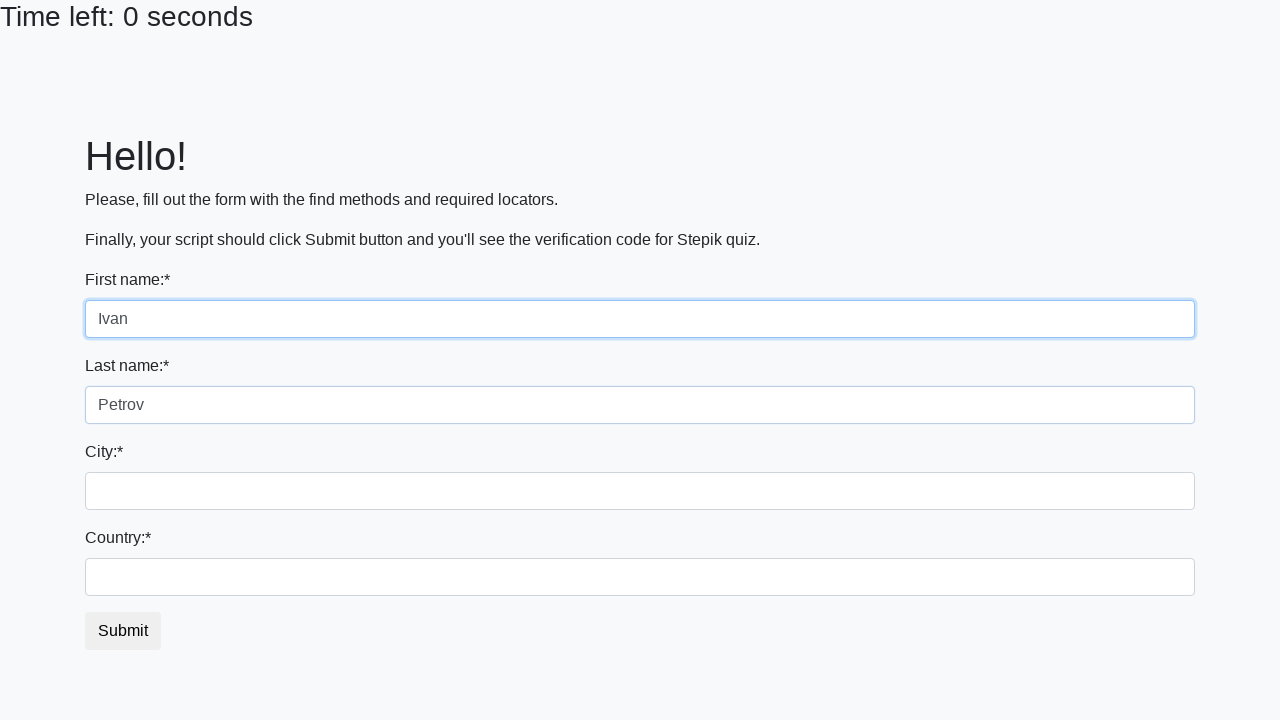

Filled city field with 'Smolensk' using class name selector on input.city
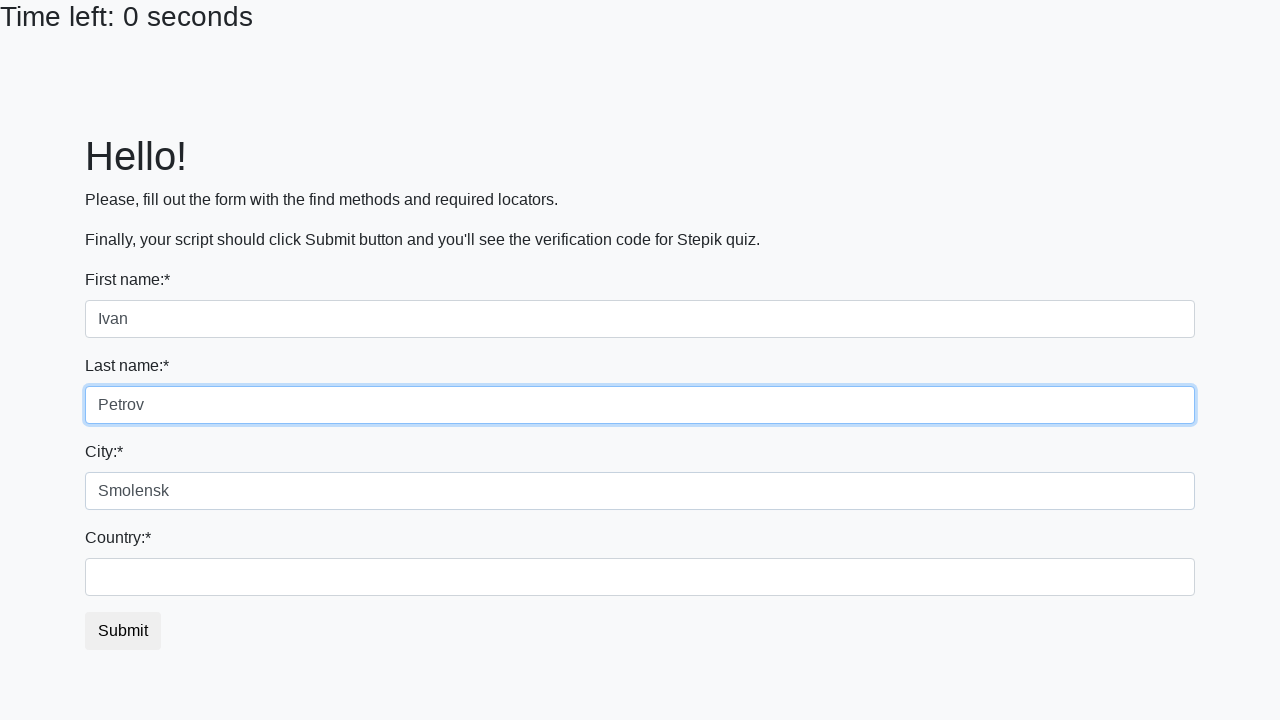

Filled country field with 'Russia' using id selector on #country
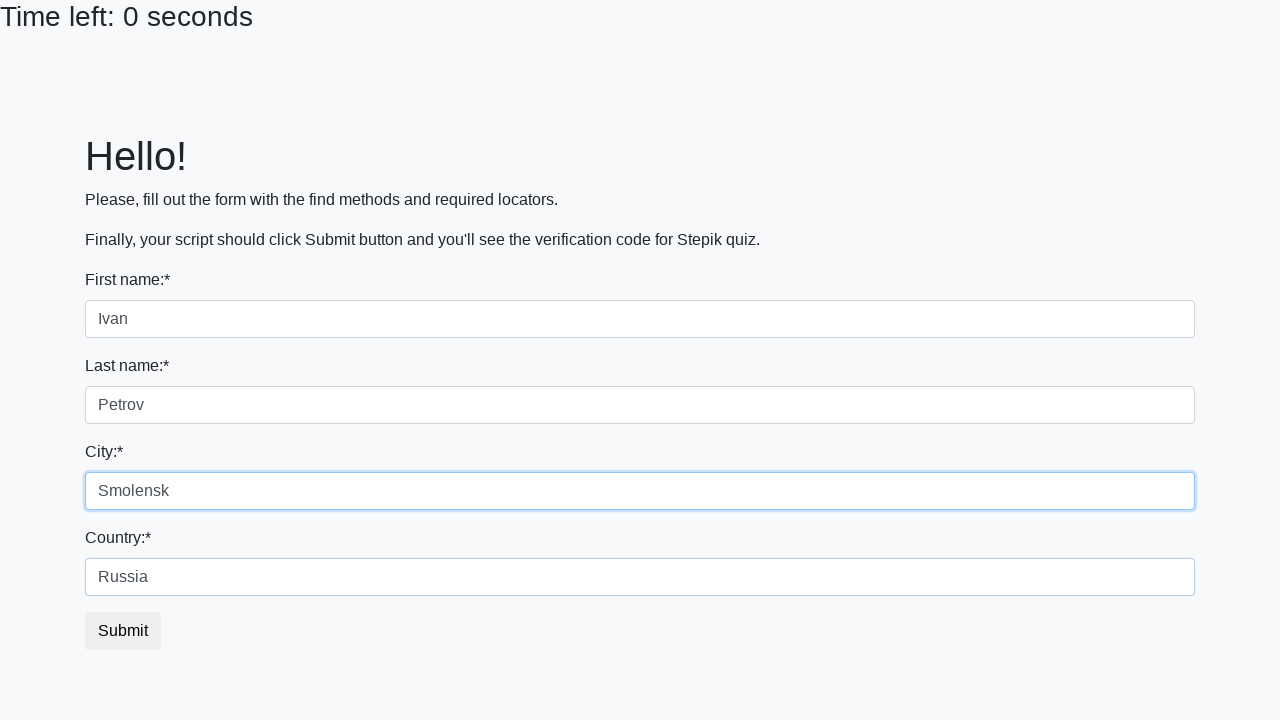

Clicked submit button to submit the form at (123, 631) on button.btn
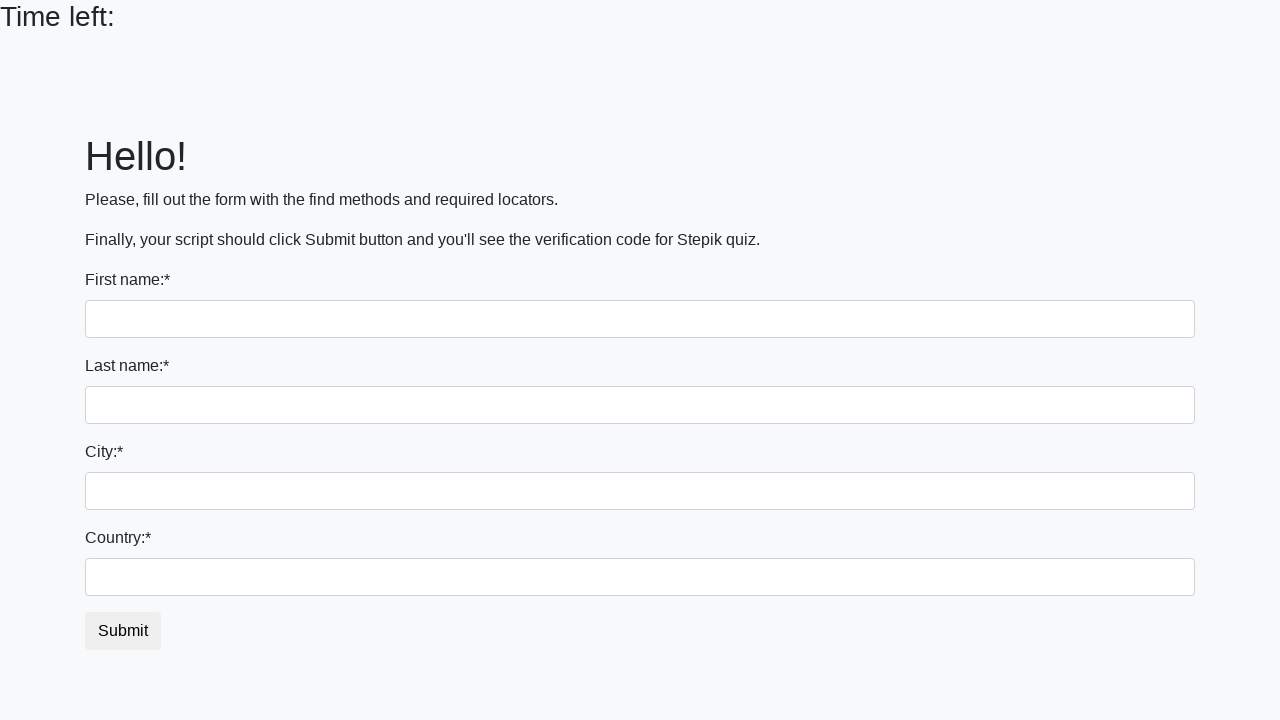

Waited 1000ms for form submission to complete
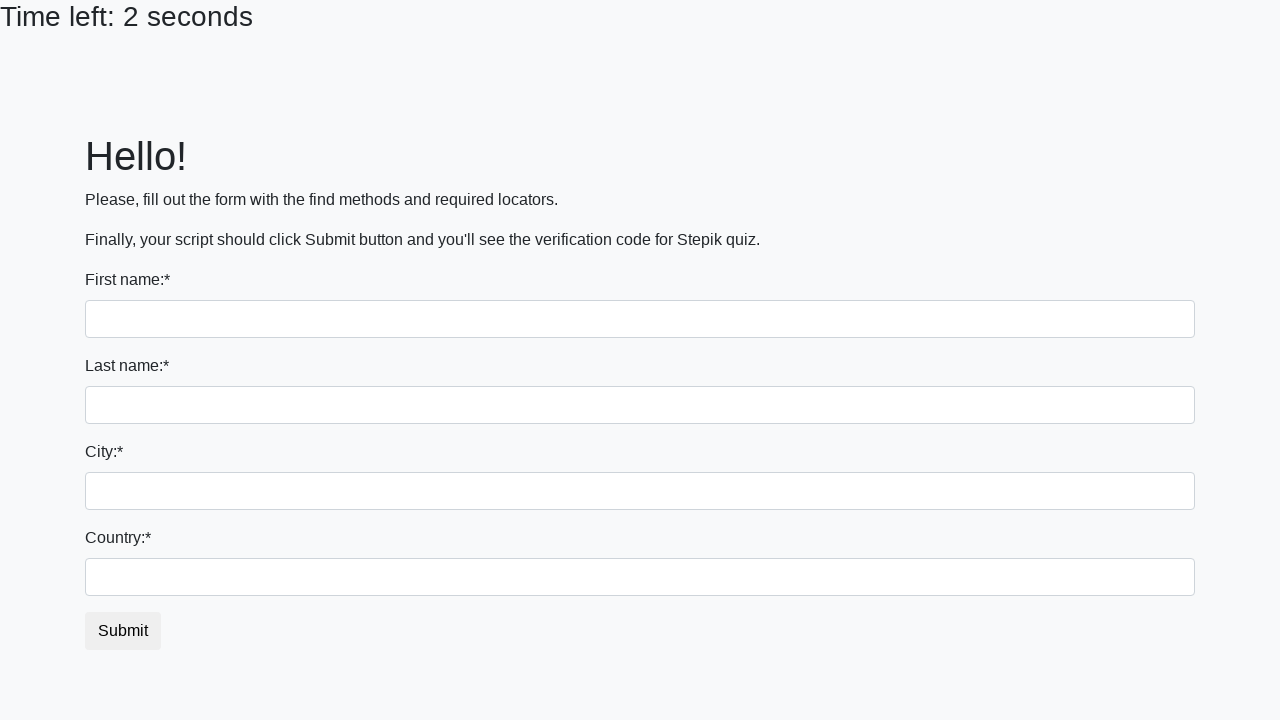

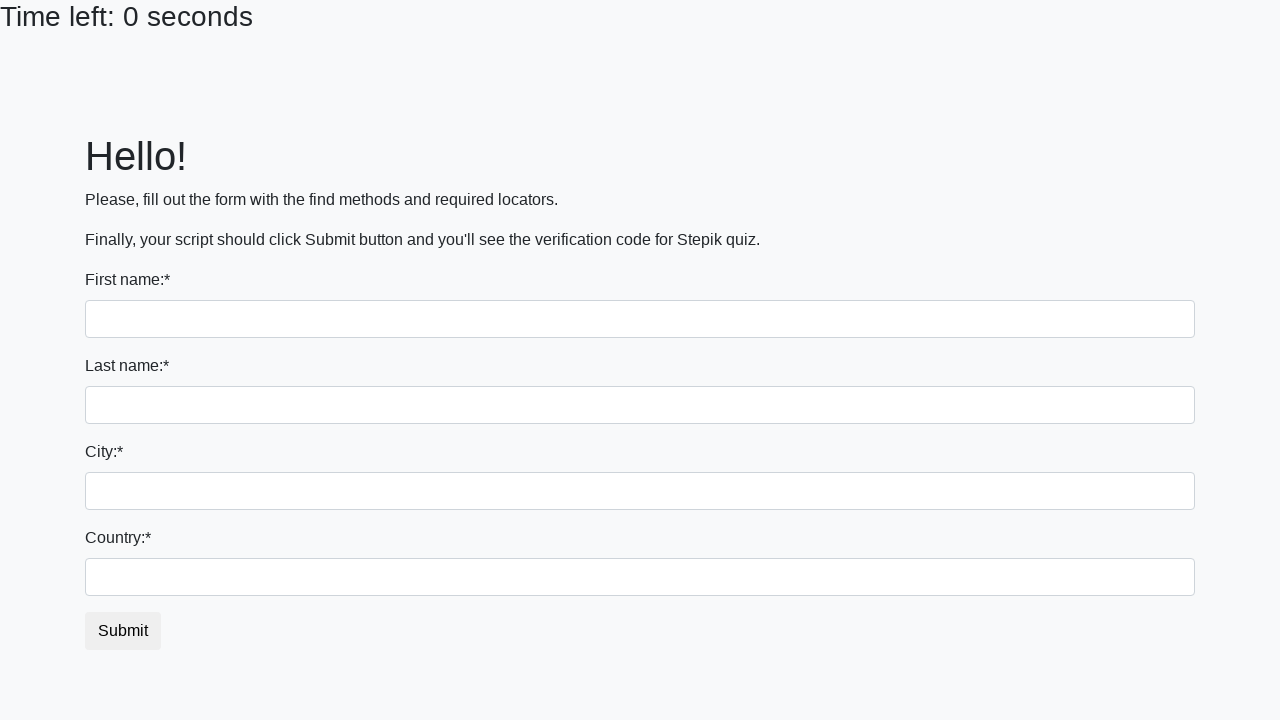